Tests autocomplete functionality by typing "uni" in search box, selecting "United Kingdom" from suggestions, and submitting the form

Starting URL: https://testcenter.techproeducation.com/index.php?page=autocomplete

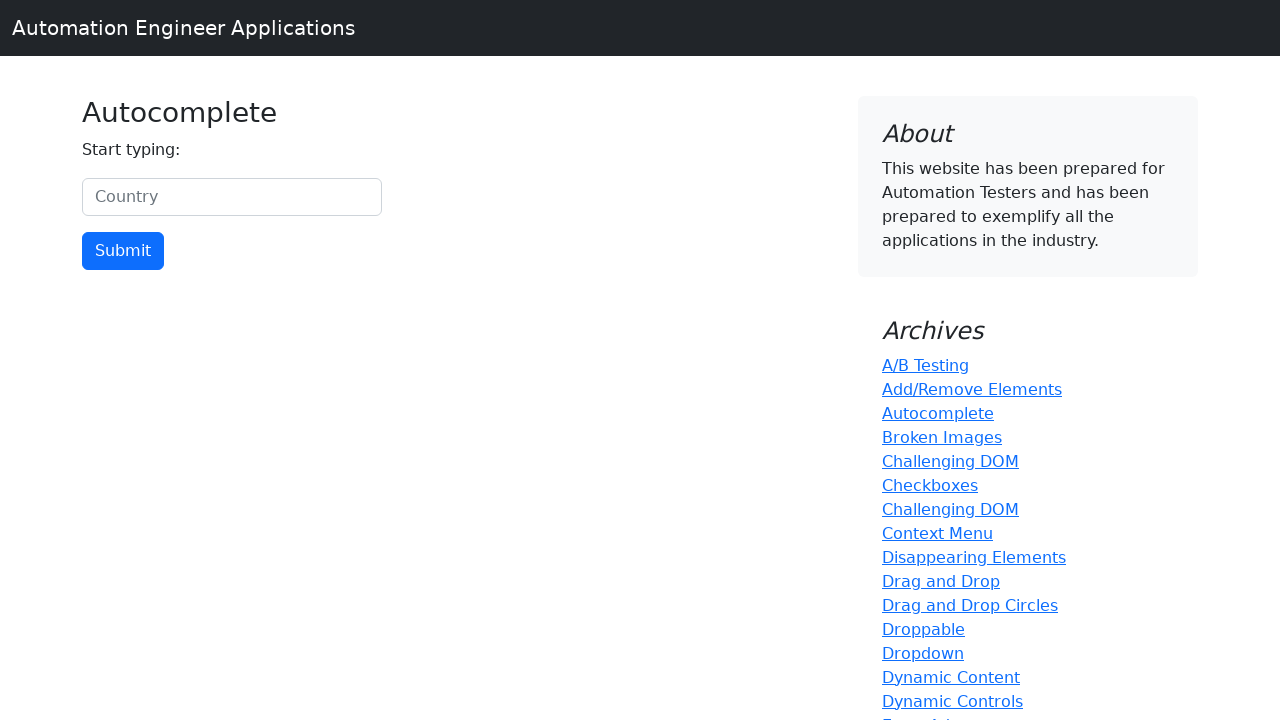

Typed 'uni' in the country search box on #myCountry
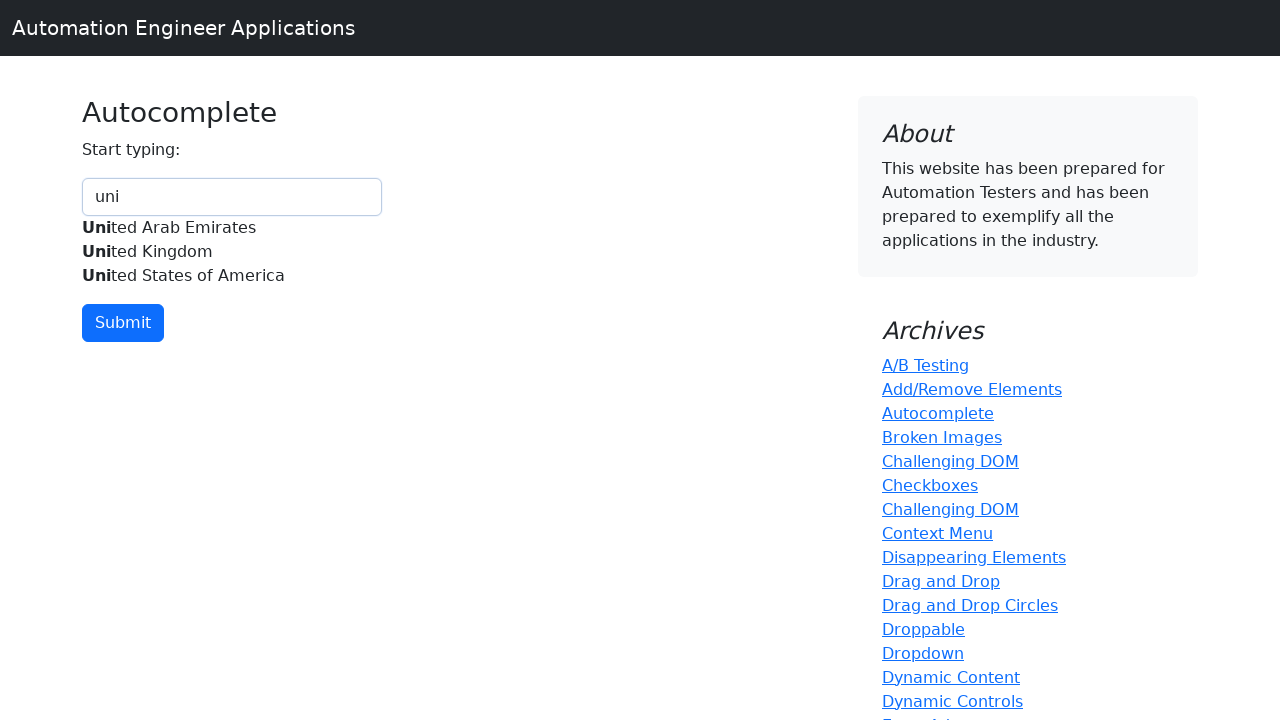

Autocomplete suggestions appeared with United Kingdom option visible
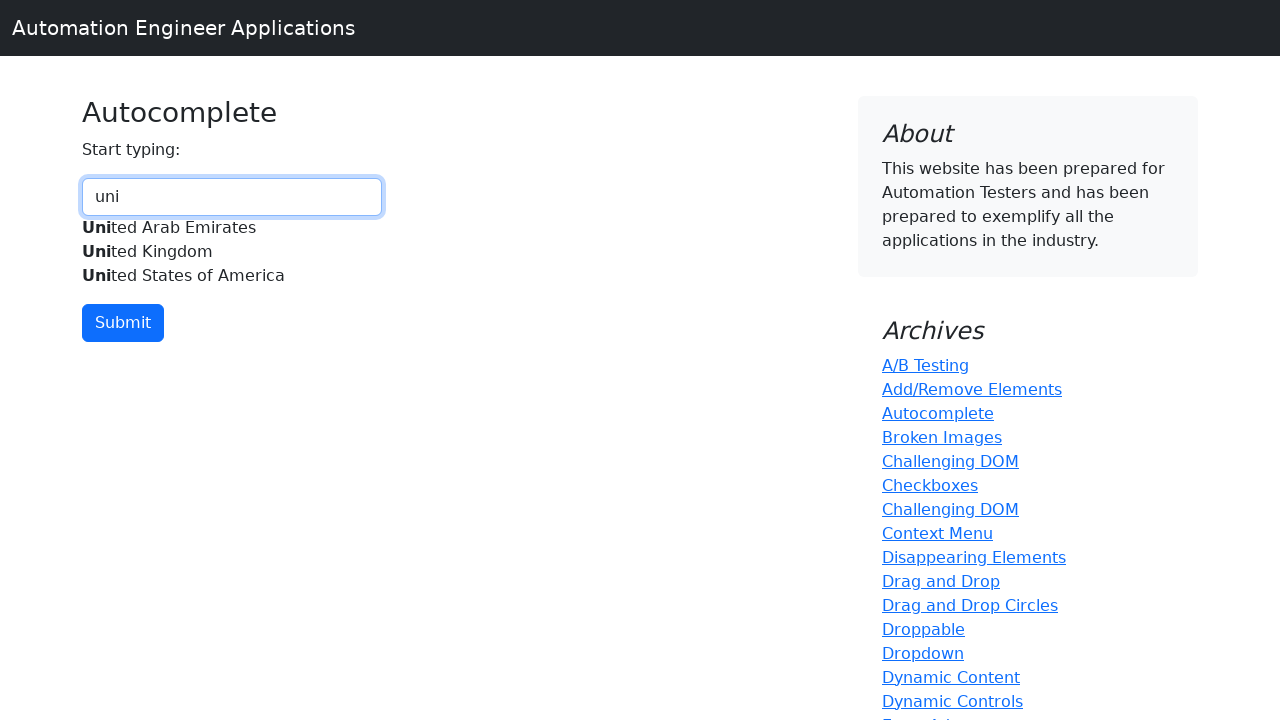

Selected 'United Kingdom' from autocomplete suggestions at (232, 252) on xpath=//div[@id='myCountryautocomplete-list']//*[.='United Kingdom']
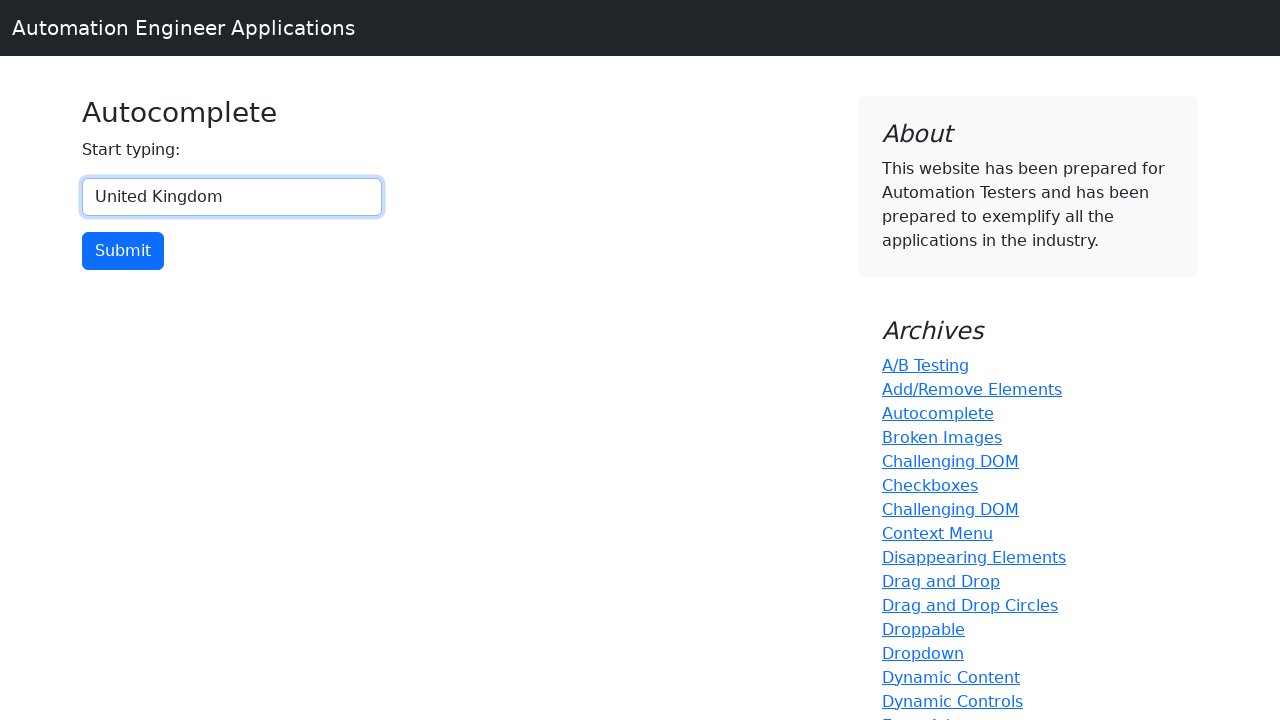

Clicked the submit button at (123, 251) on xpath=//input[@type='button']
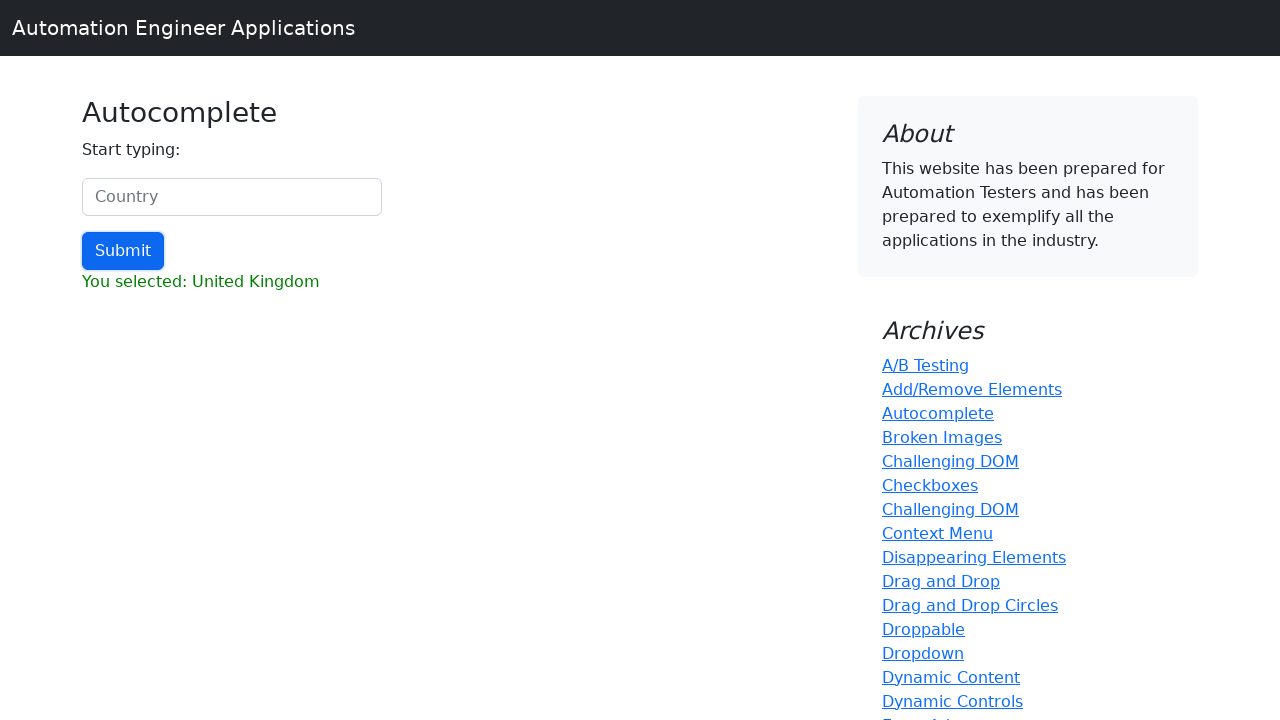

Result element loaded after form submission
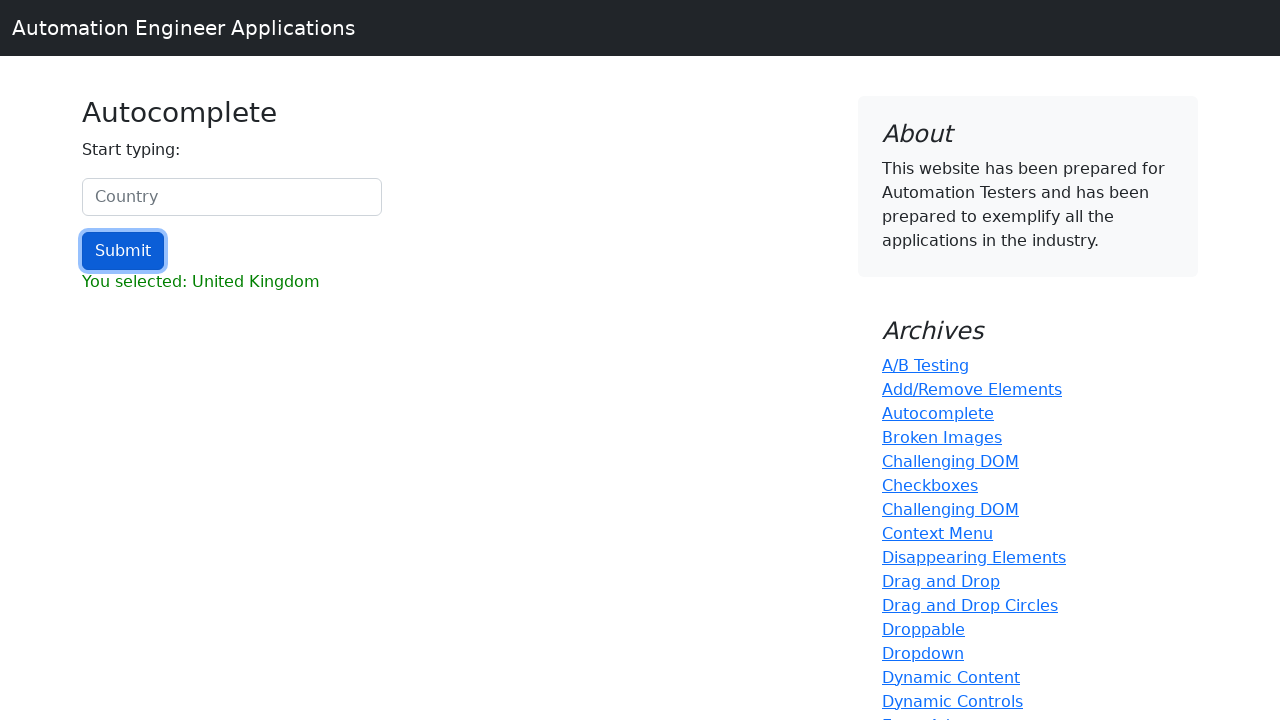

Retrieved result text content
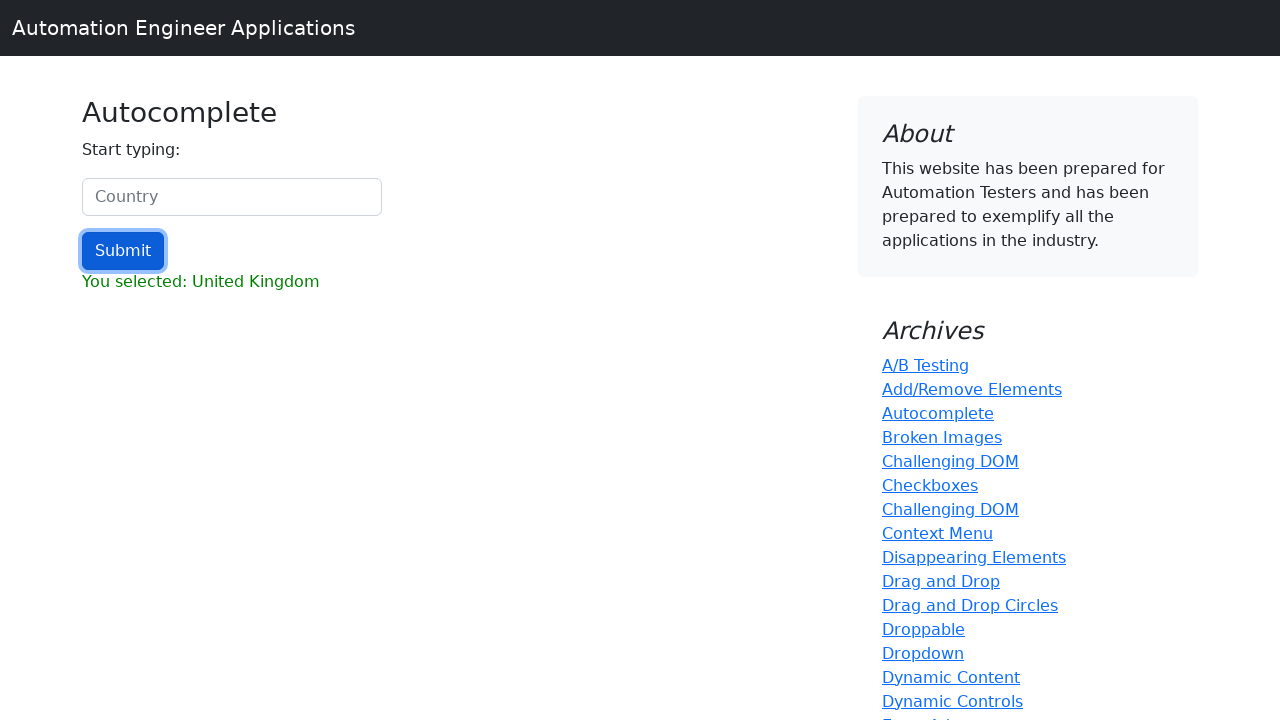

Verified that 'United Kingdom' is present in the result text
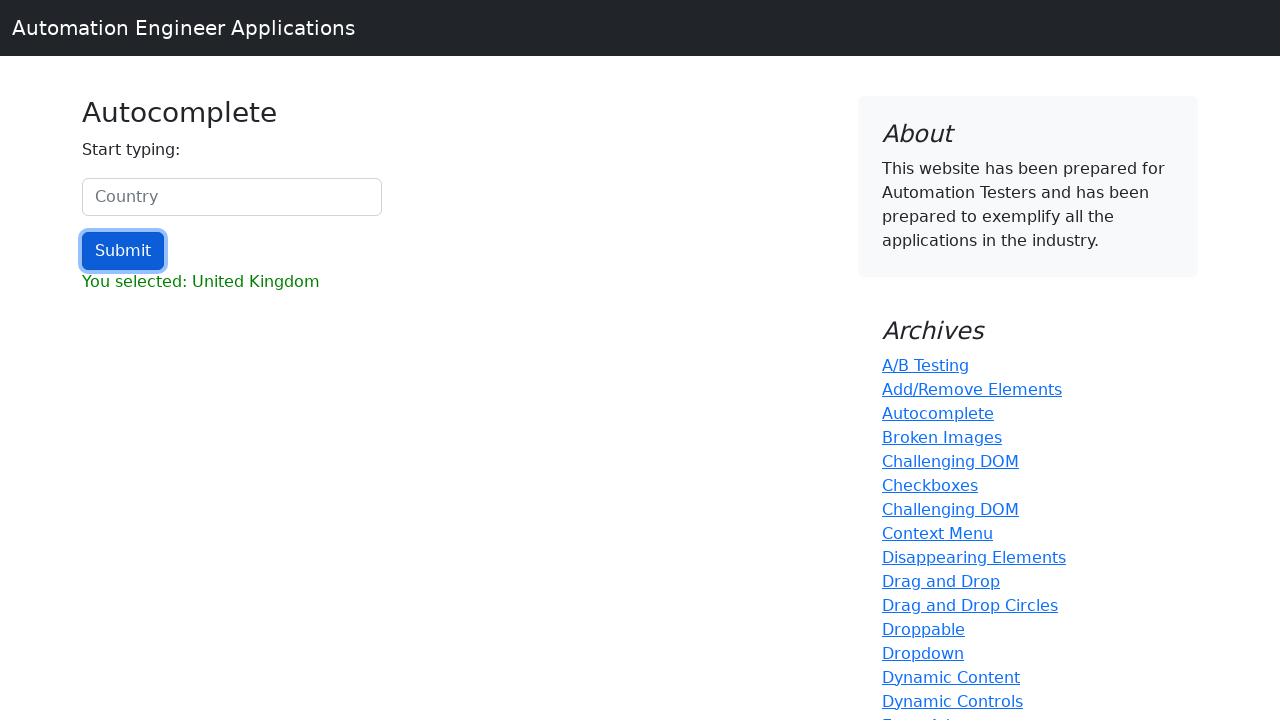

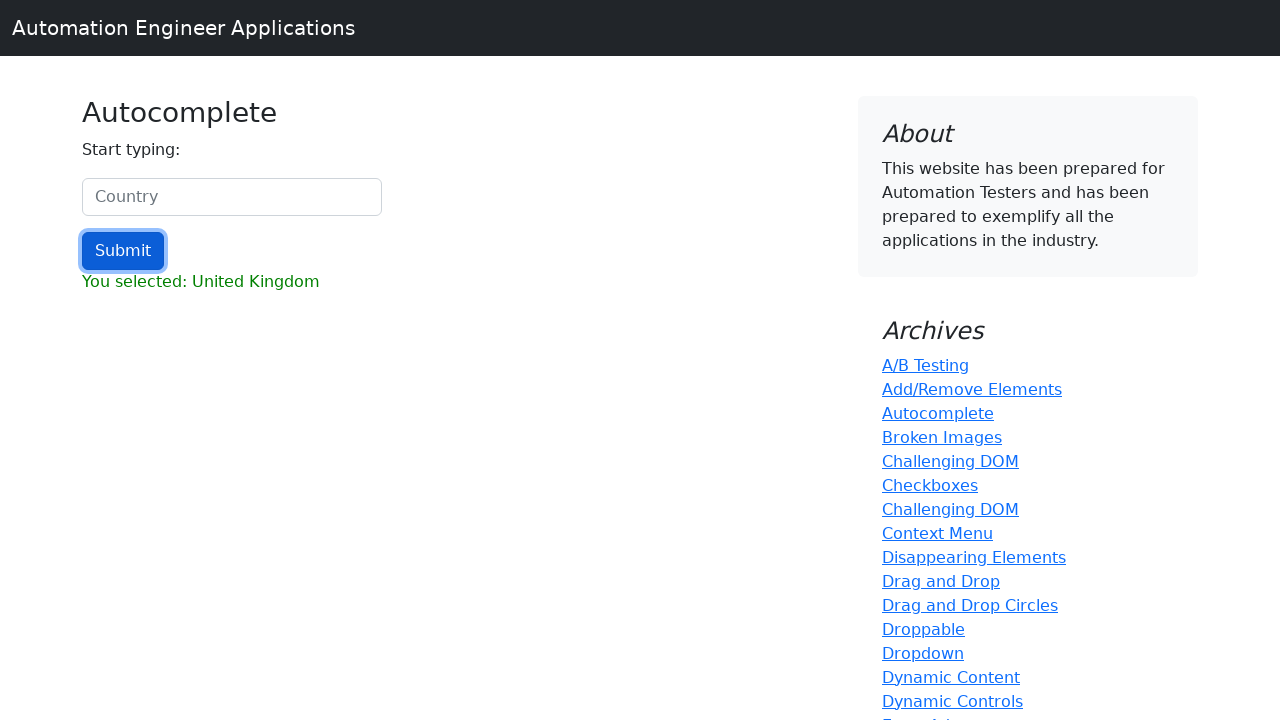